Tests a mathematical dropdown selection form by reading two numbers, calculating their sum, and selecting the correct answer from a dropdown menu

Starting URL: http://suninjuly.github.io/selects1.html

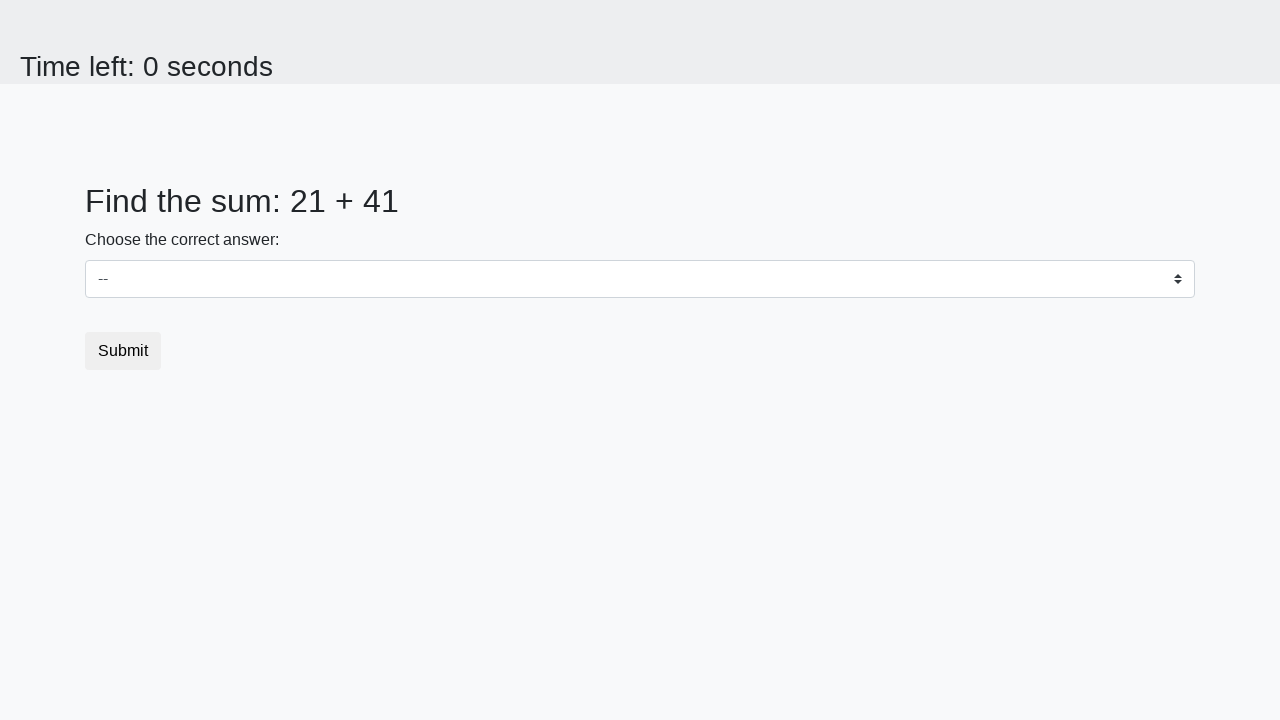

Retrieved first number from page
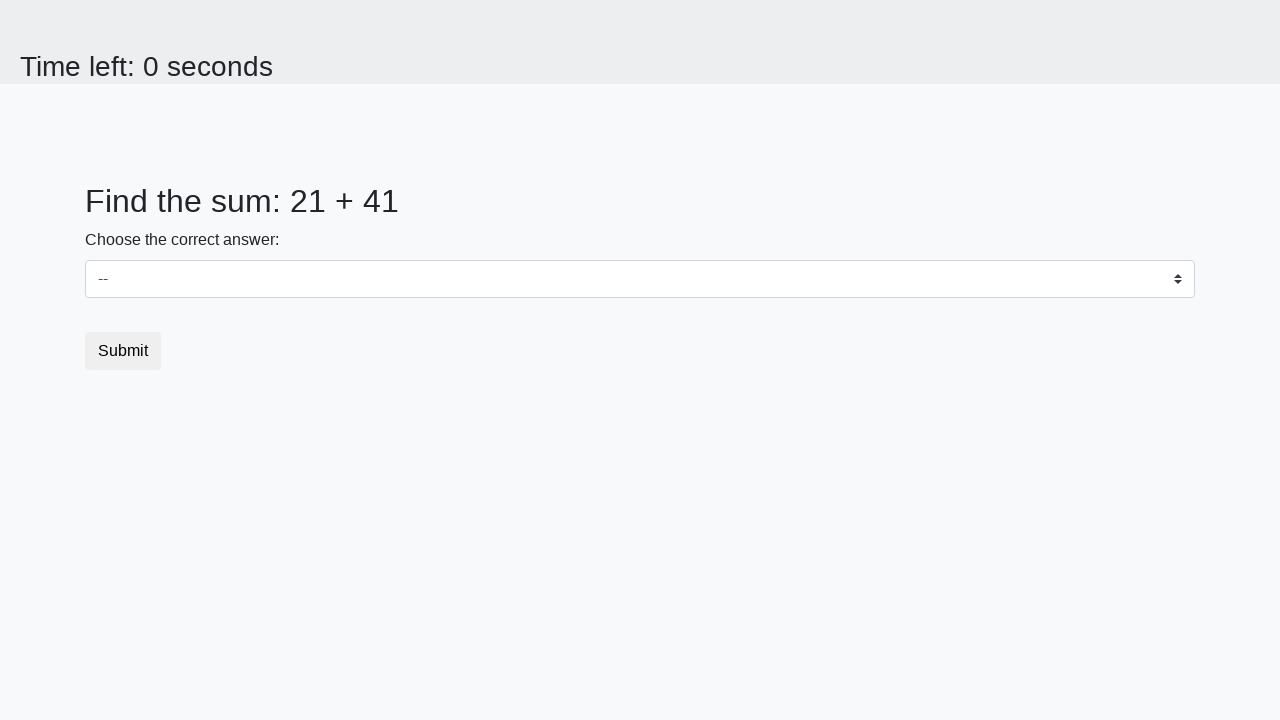

Retrieved second number from page
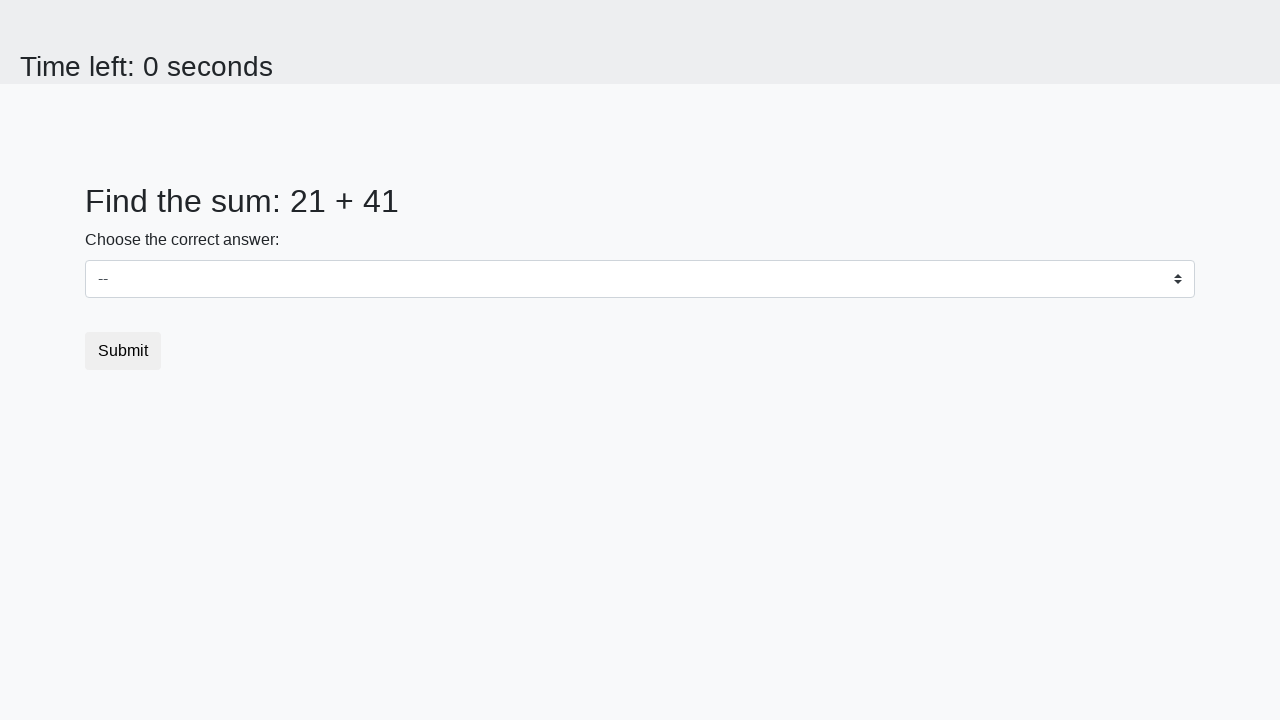

Calculated sum: 21 + 41 = 62
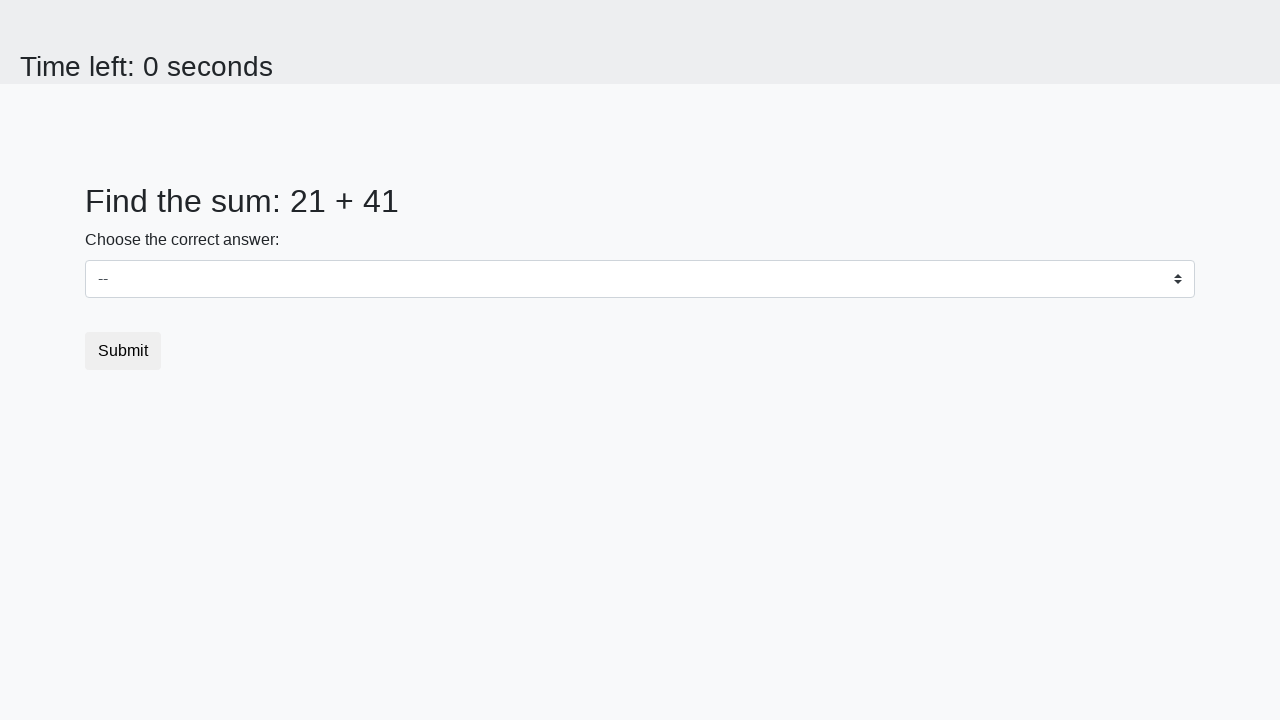

Selected dropdown option with value 62 on #dropdown
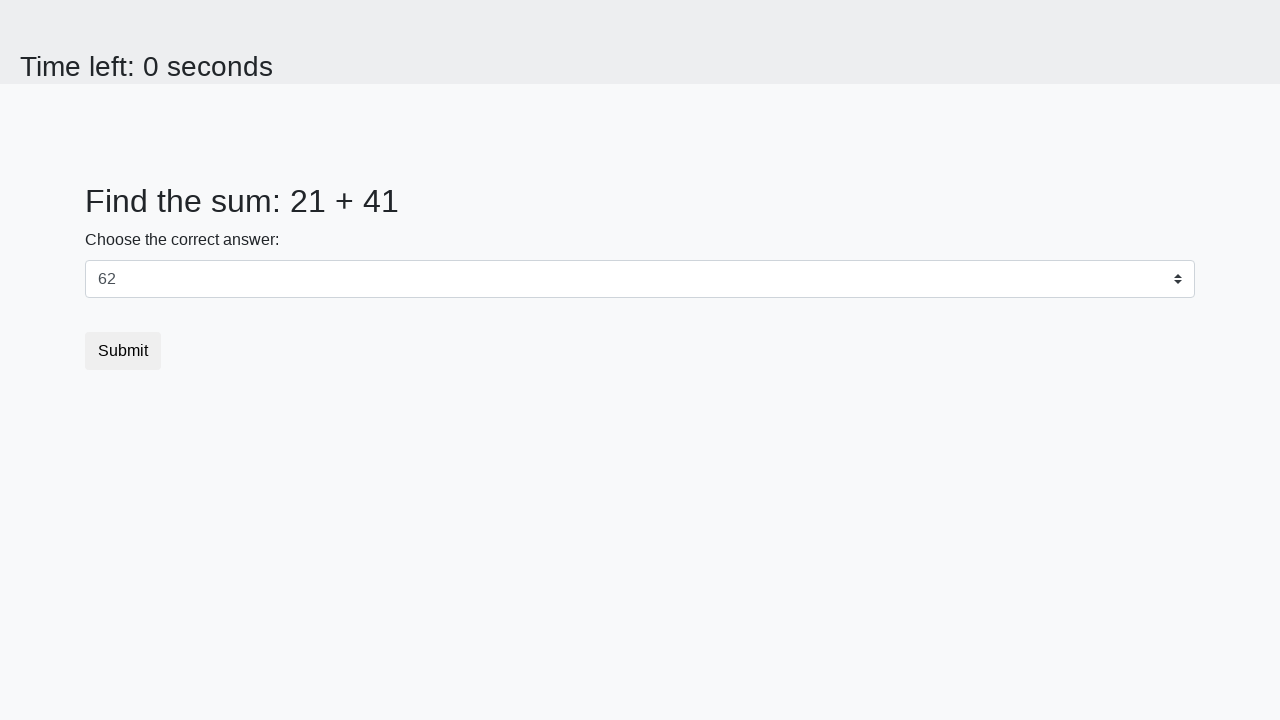

Clicked submit button at (123, 351) on .btn-default
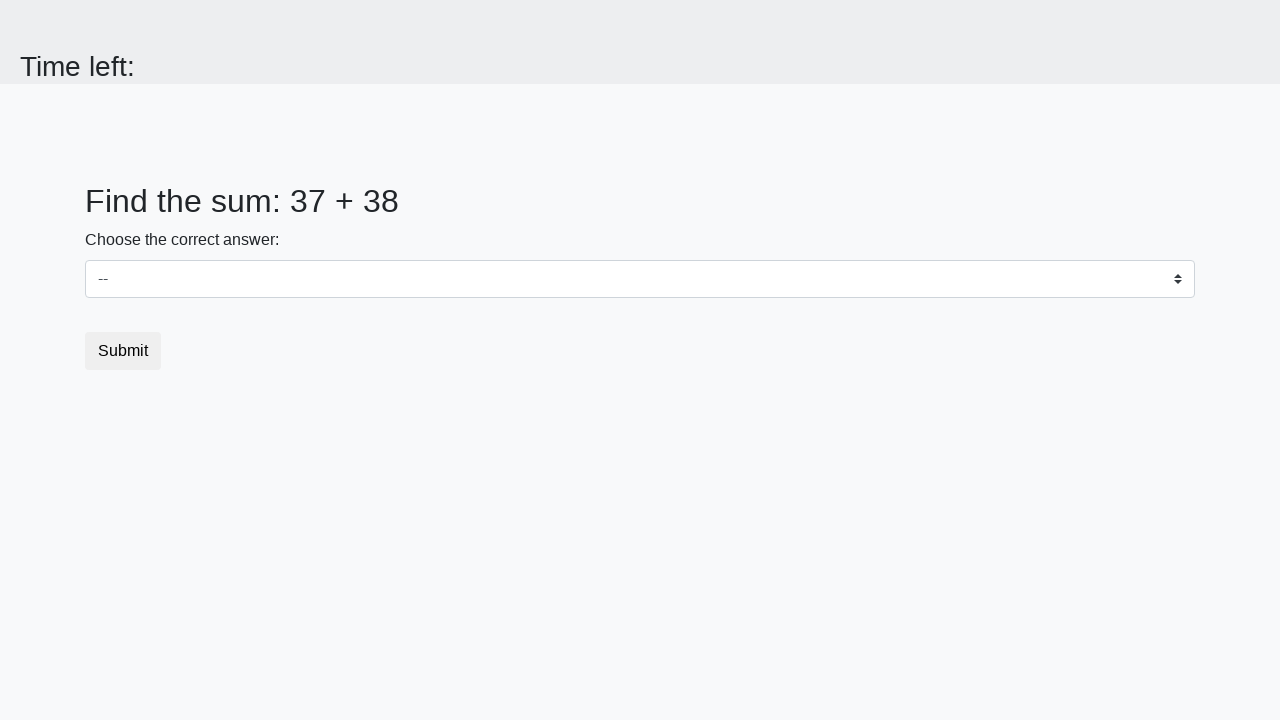

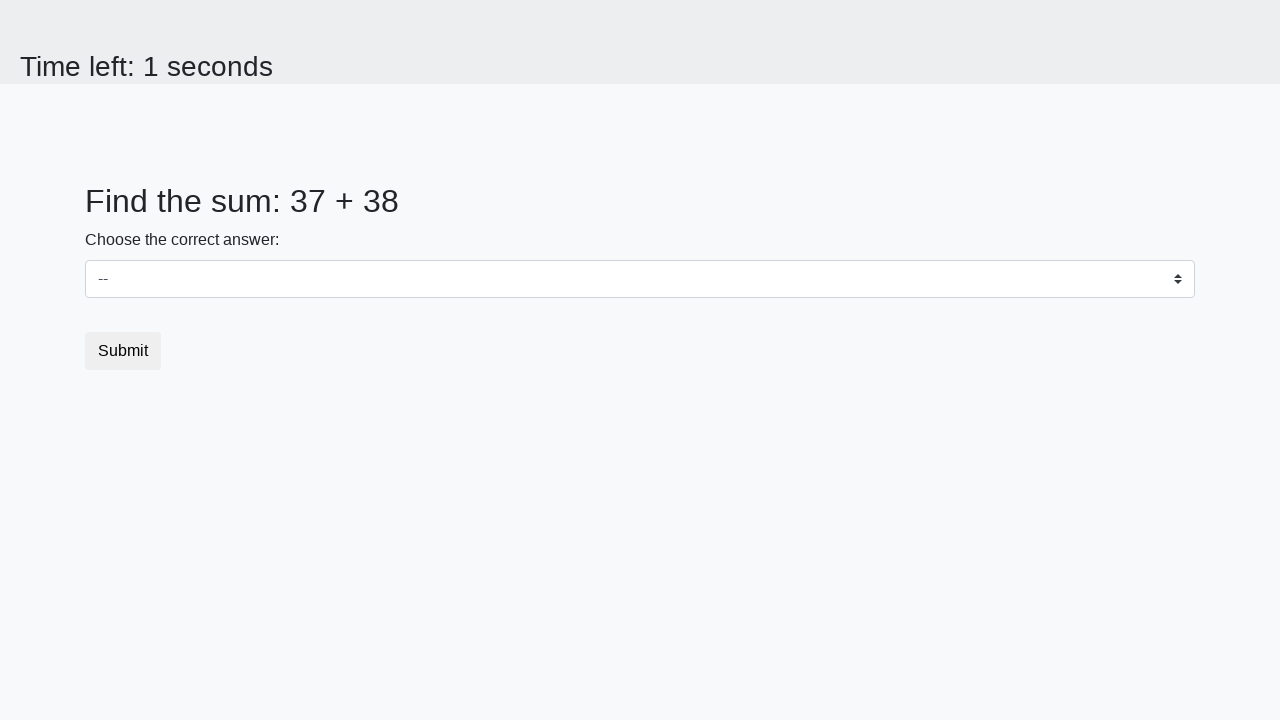